Navigates to a Difference Between article page about atomic mass vs molecular weight and maximizes the browser window

Starting URL: https://www.differencebetween.com/difference-between-atomic-mass-and-vs-molecular-weight/

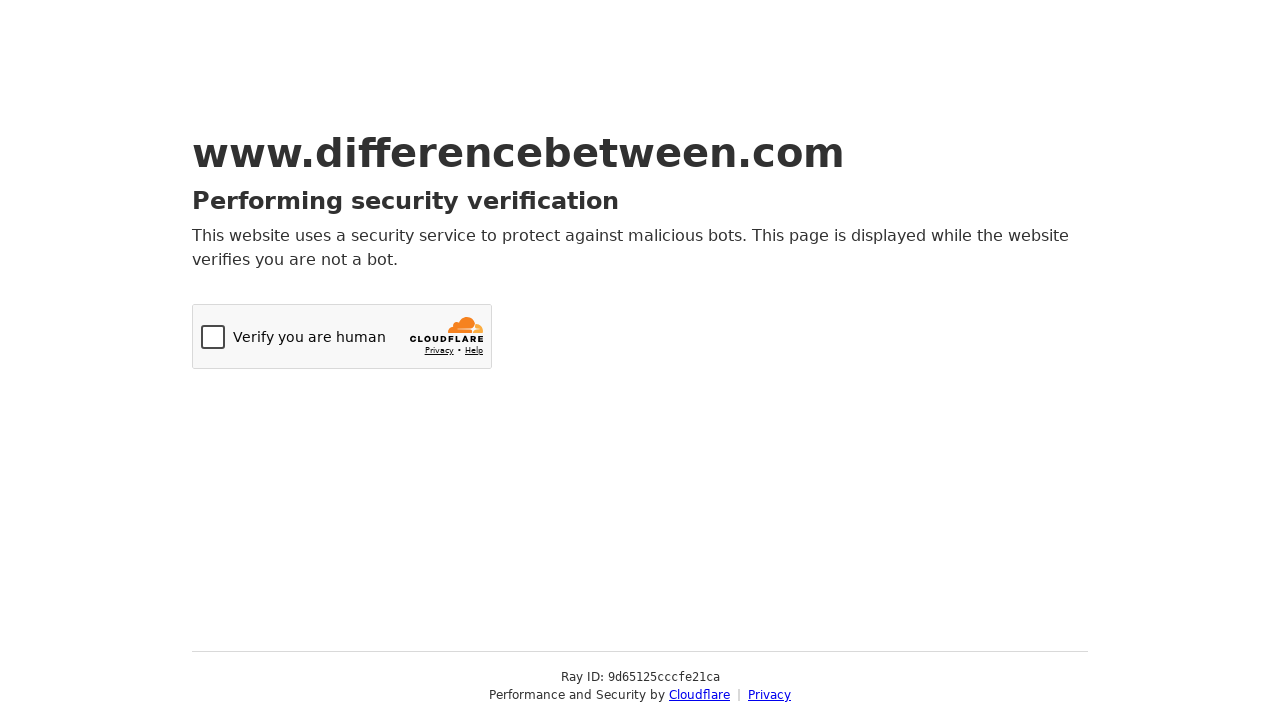

Navigated to Difference Between article page about atomic mass vs molecular weight
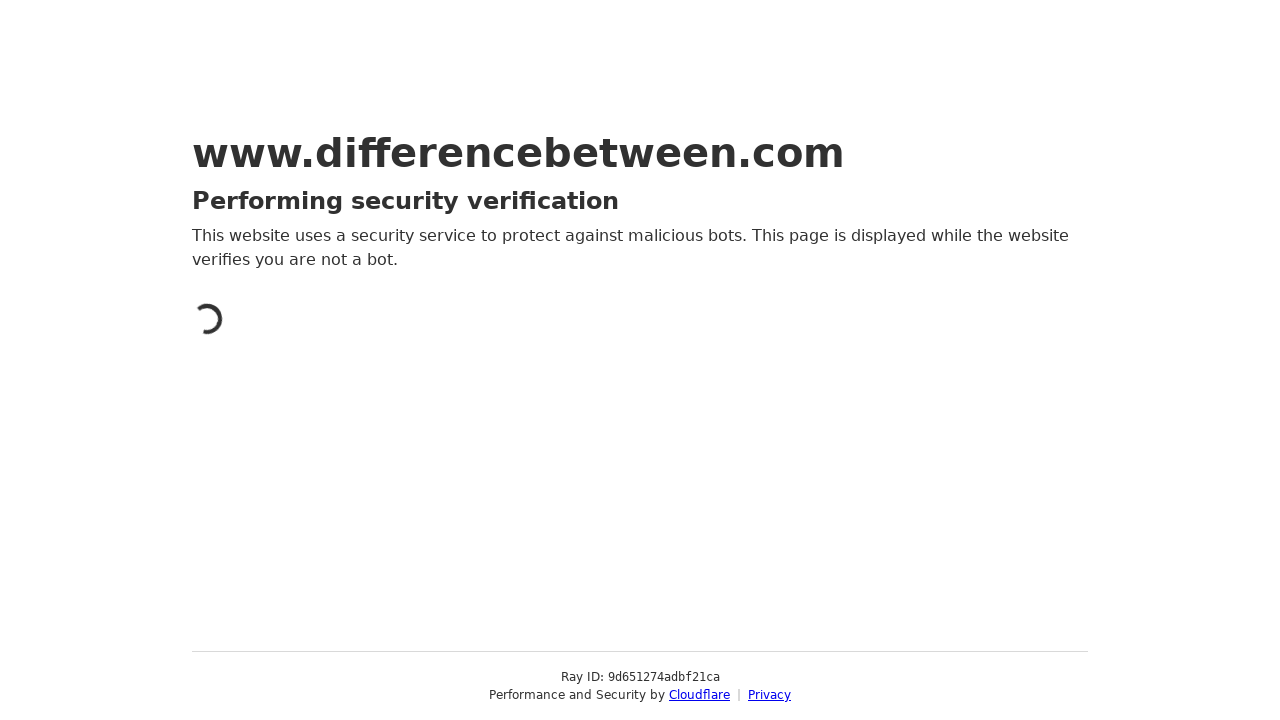

Maximized browser window to 1920x1080
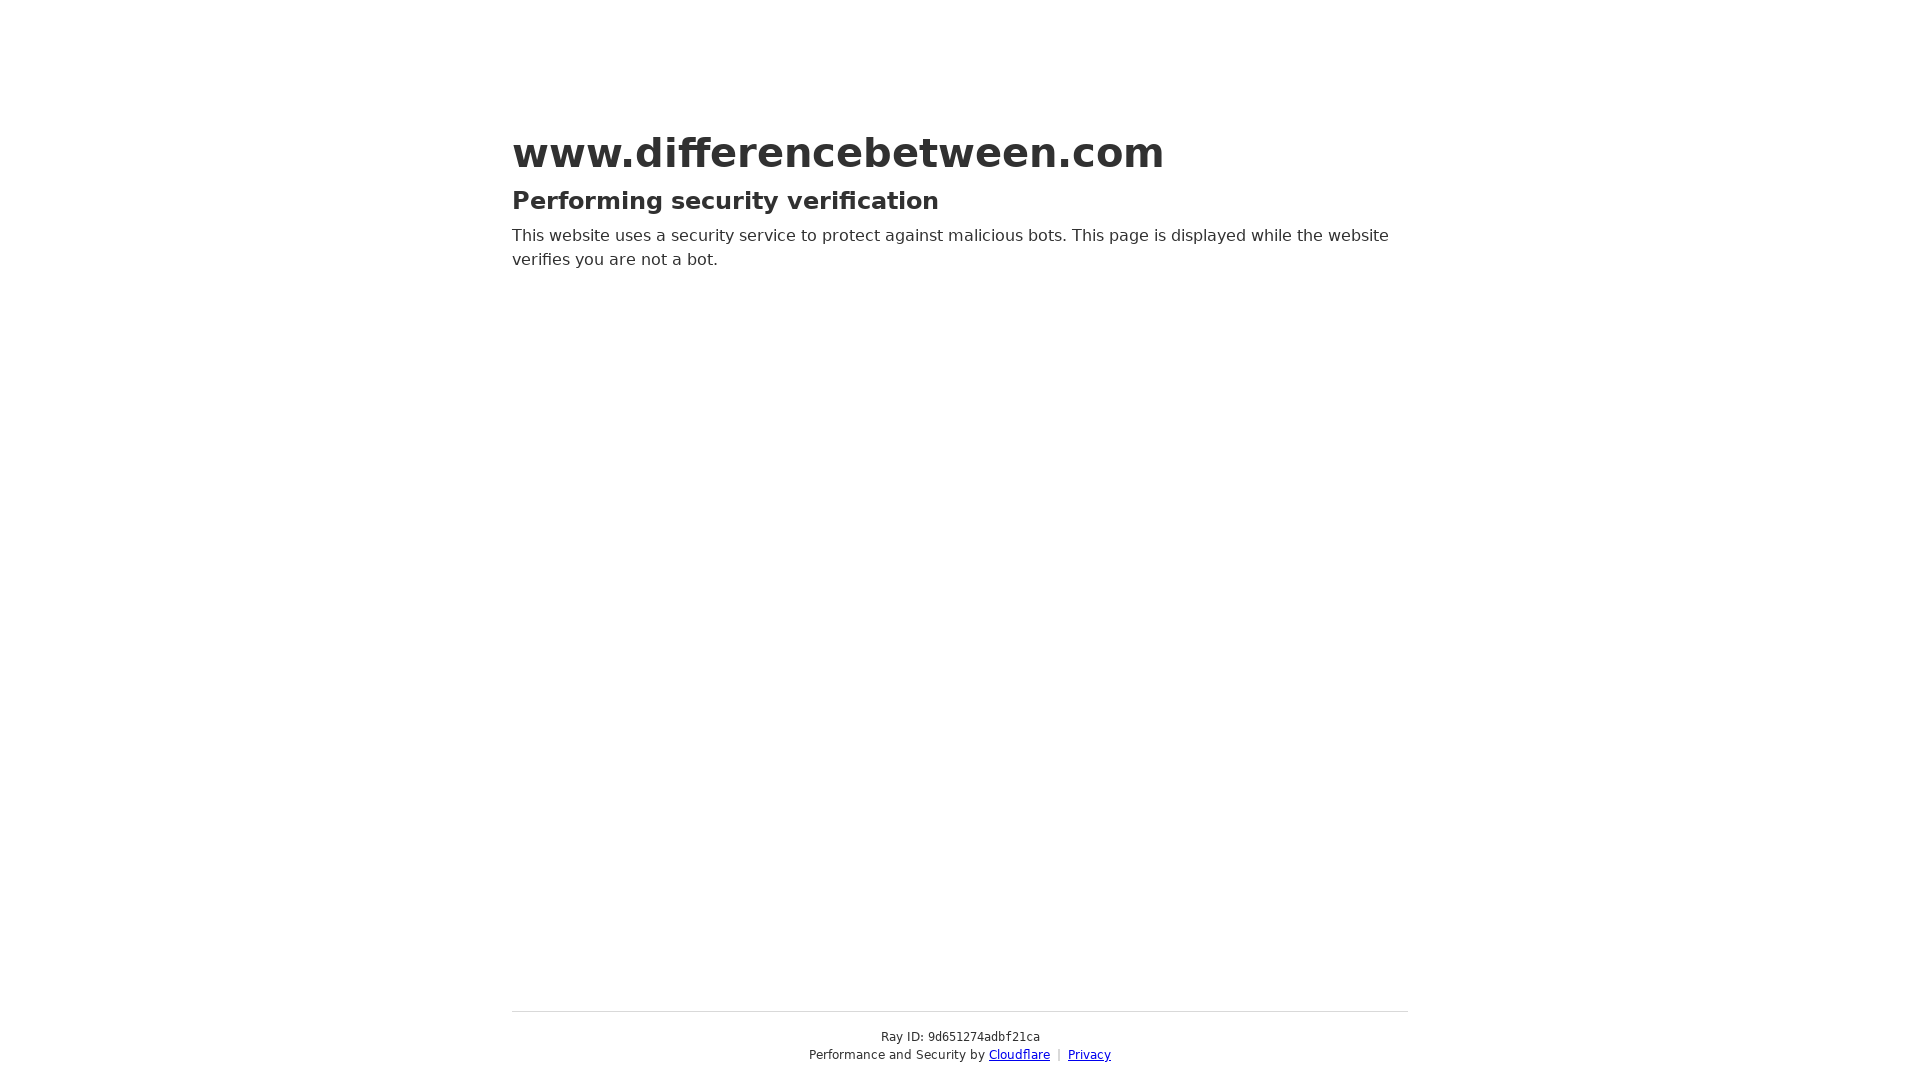

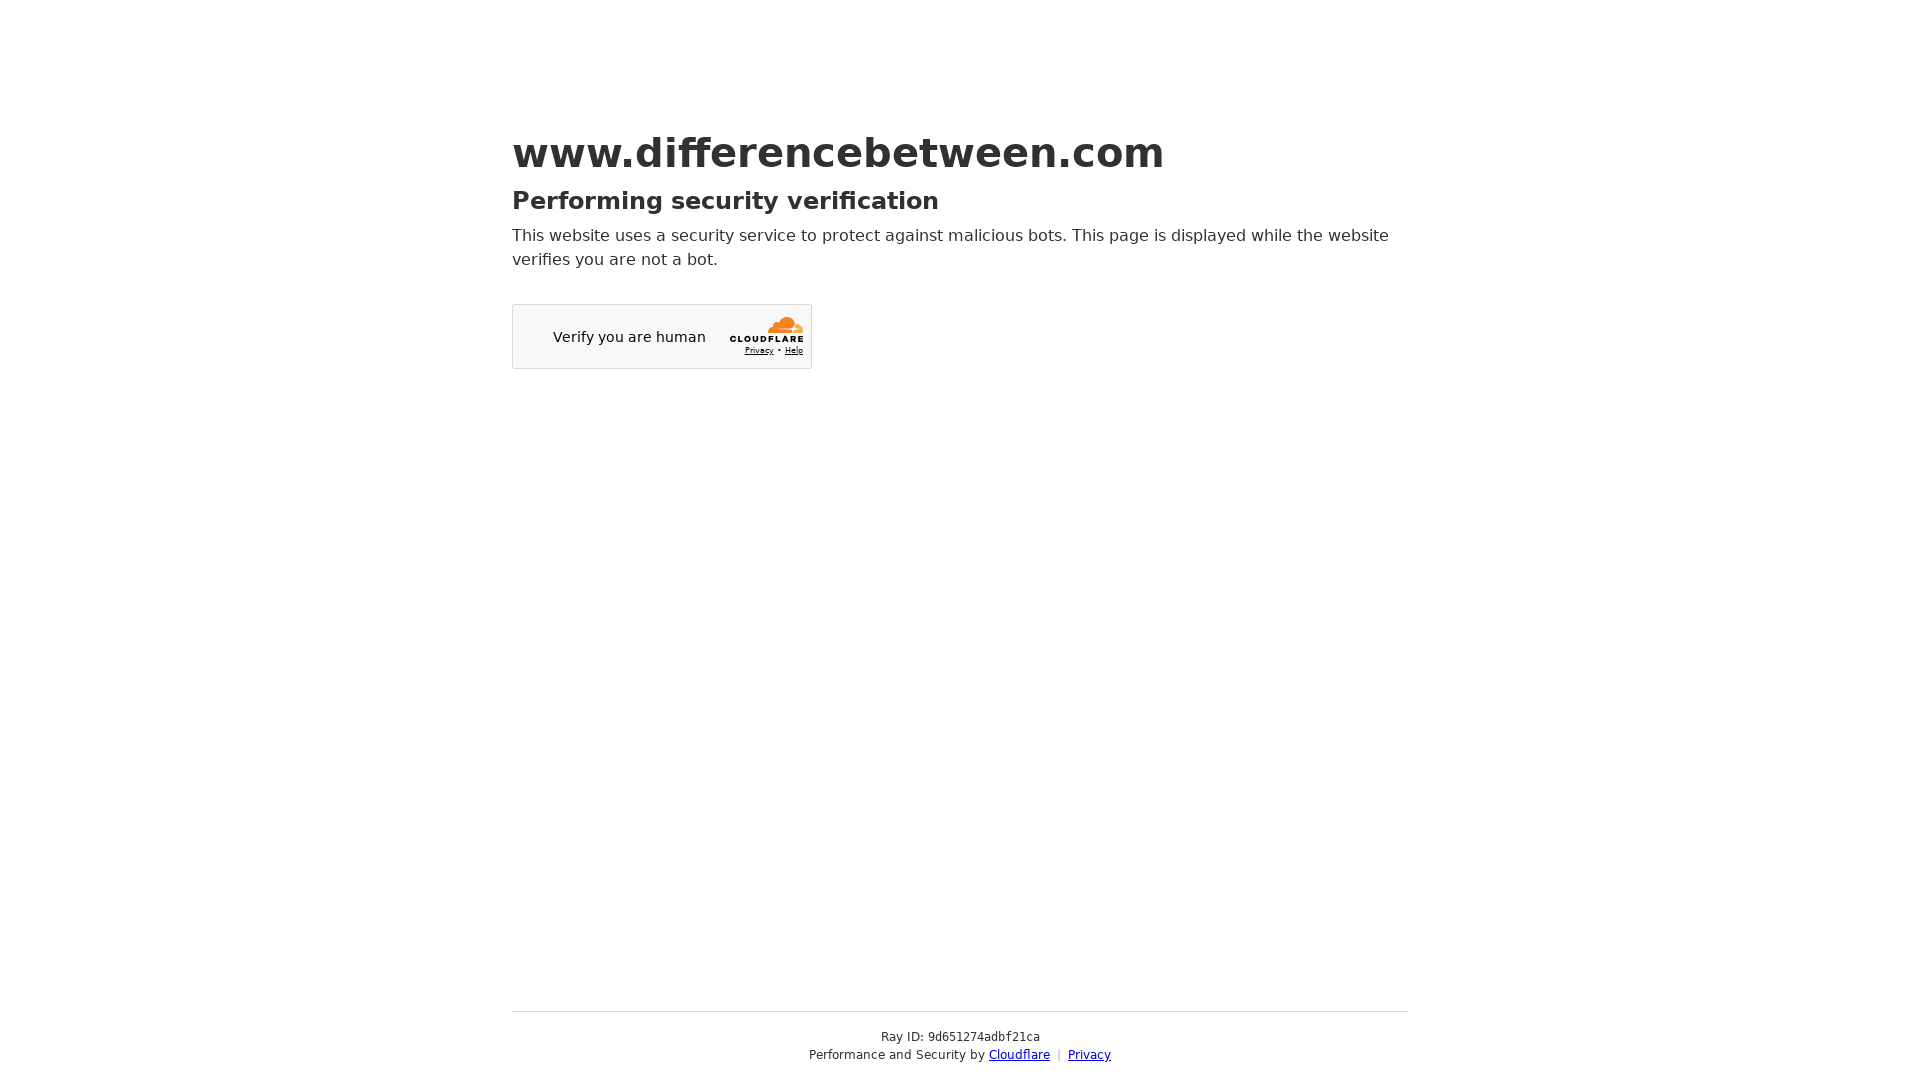